Tests alert handling functionality by triggering different alerts and dismissing or accepting them

Starting URL: https://grotechminds.com/alert/

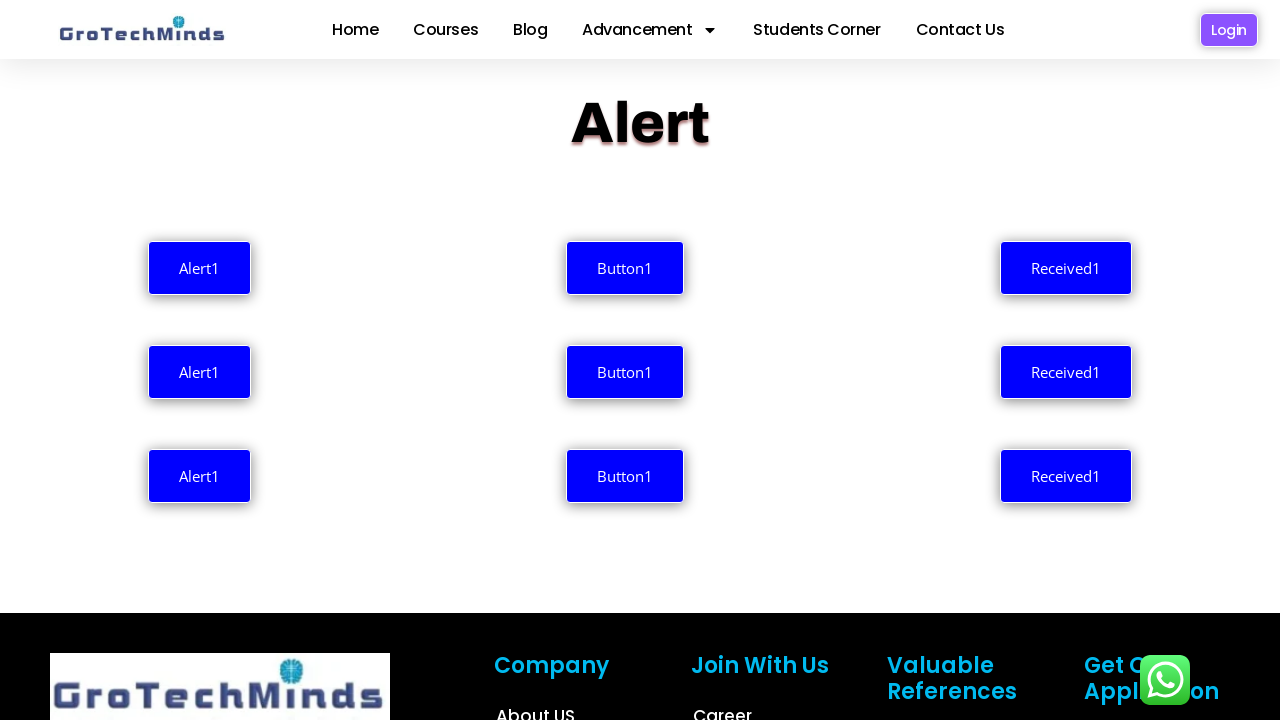

Clicked first Alert1 button at (199, 268) on (//button[.='Alert1'])[1]
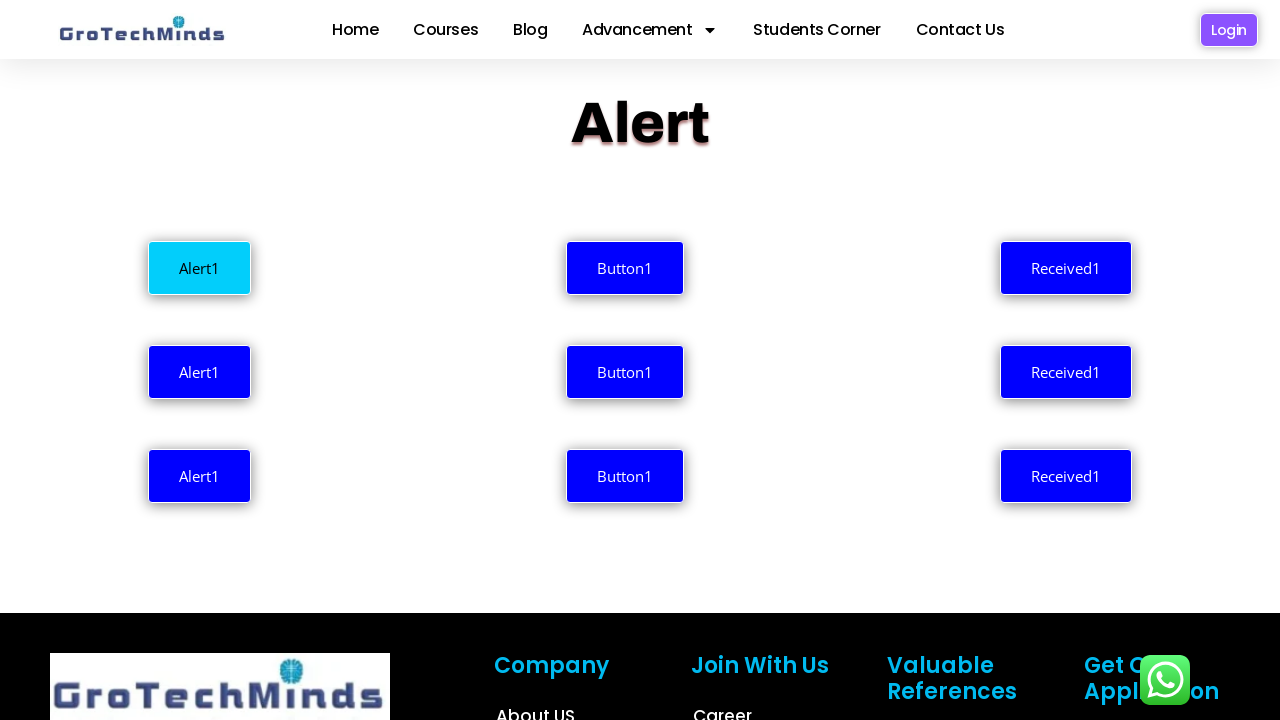

Set up dialog handler to dismiss alerts
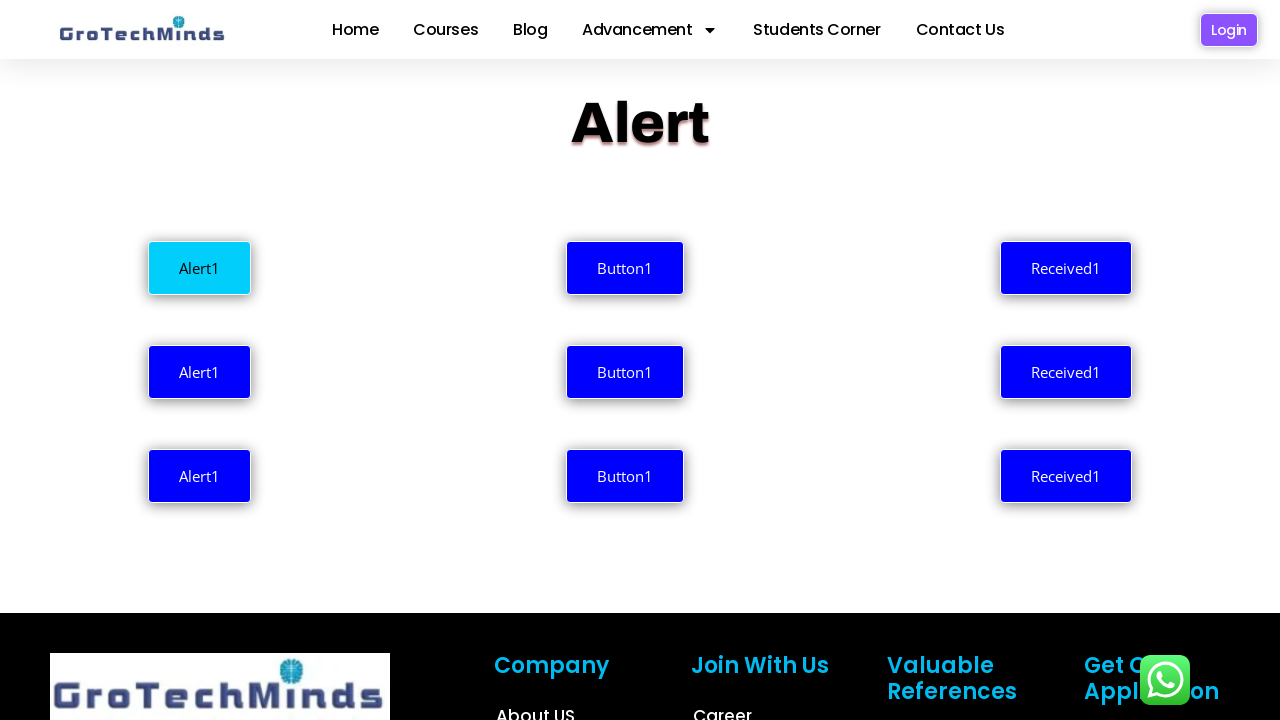

Waited 2 seconds between alert actions
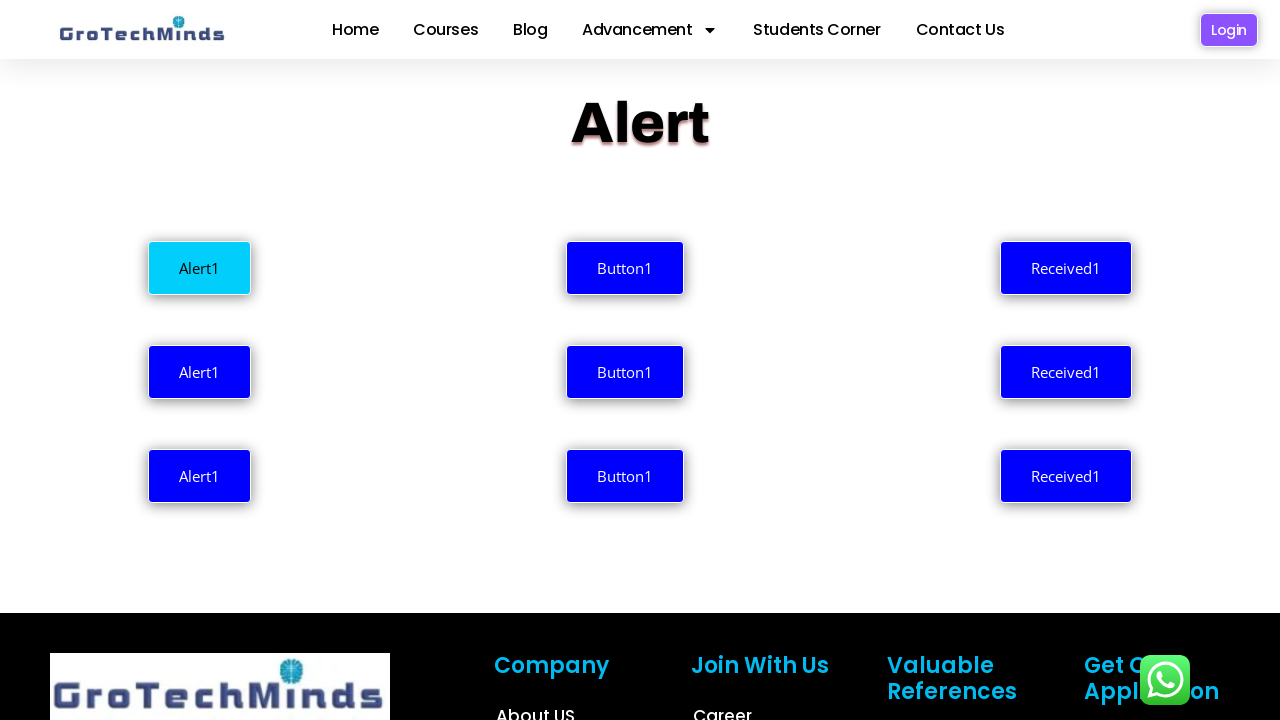

Clicked second Alert1 button at (199, 372) on (//button[.='Alert1'])[2]
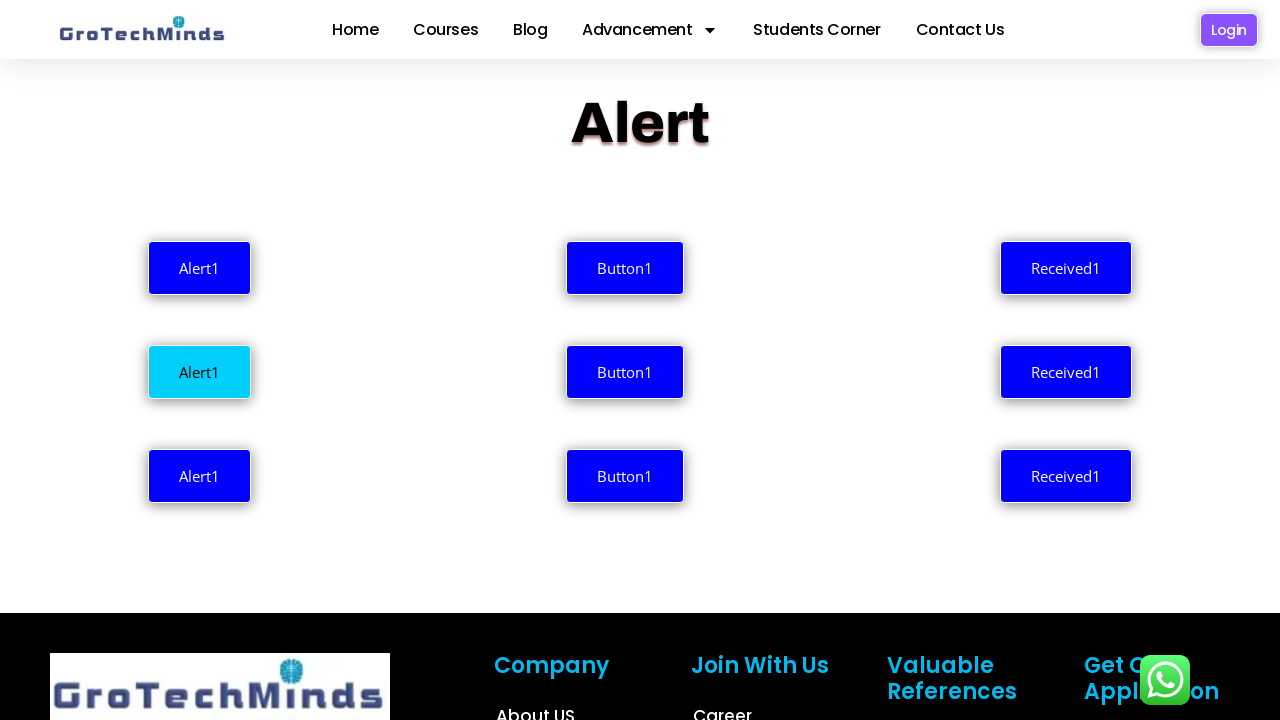

Set up dialog handler to accept alerts
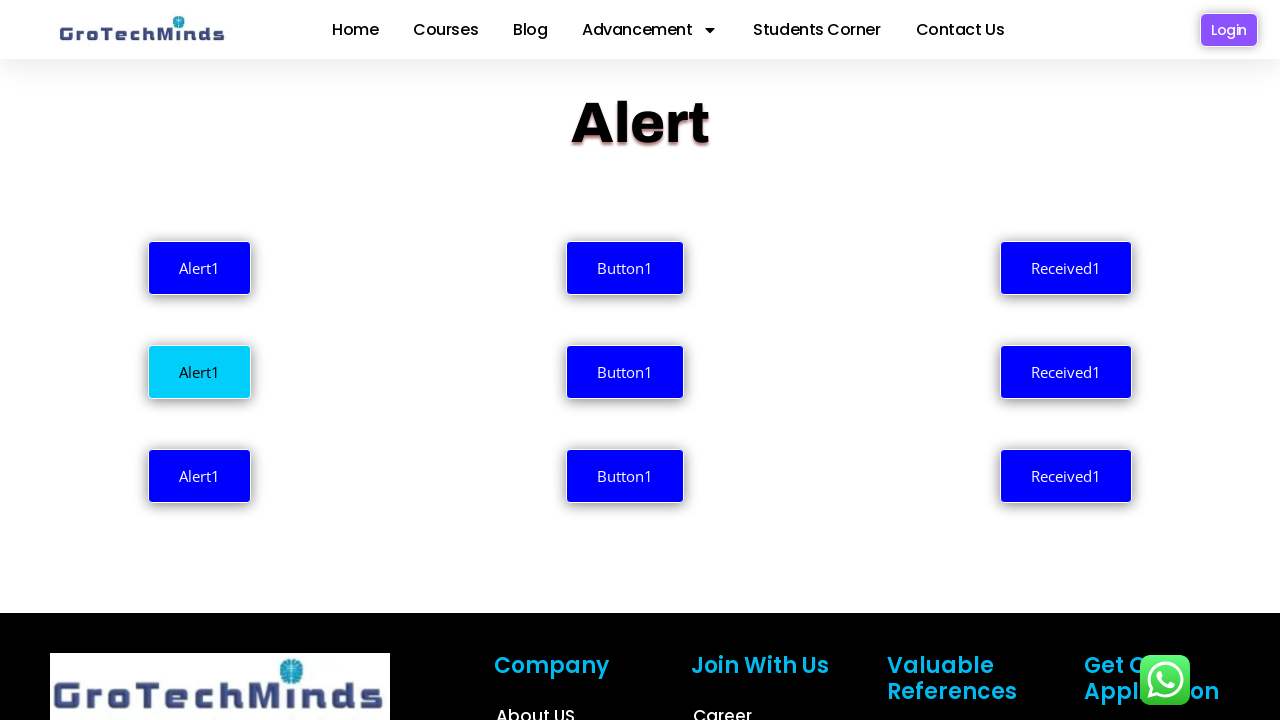

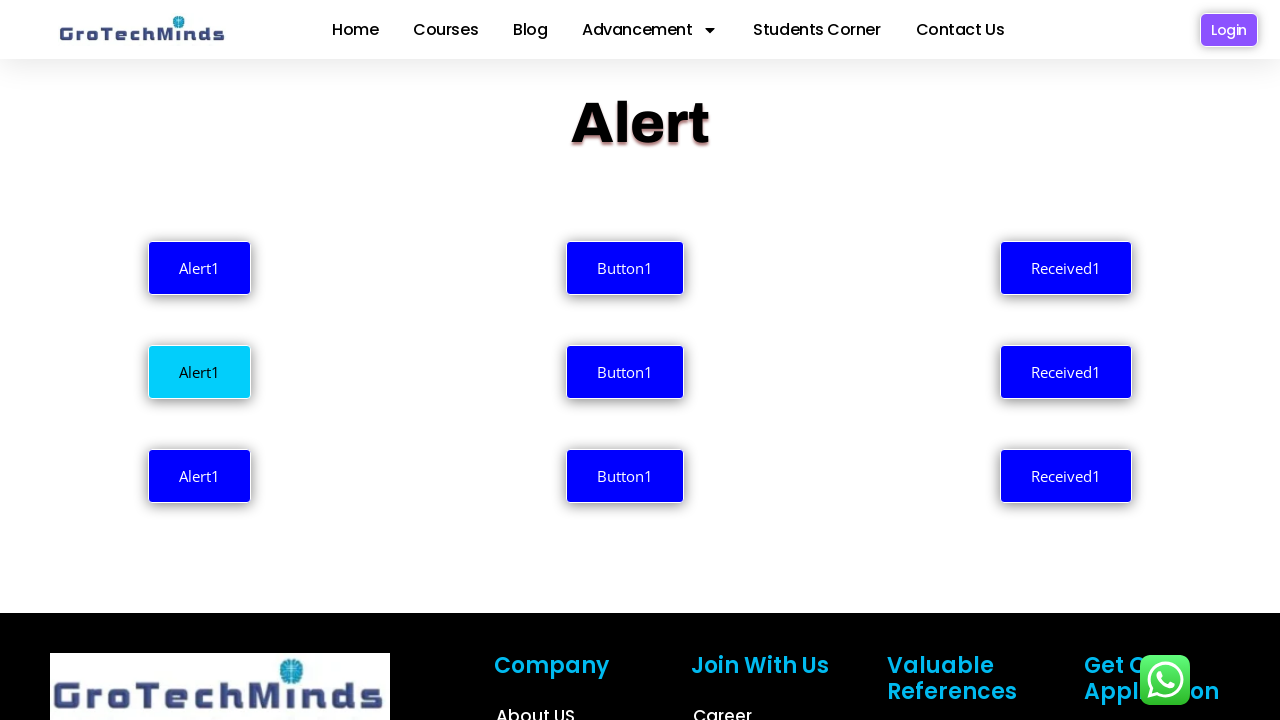